Tests clicking the office supplies section link and verifies navigation to office page

Starting URL: https://www.labirint.ru/

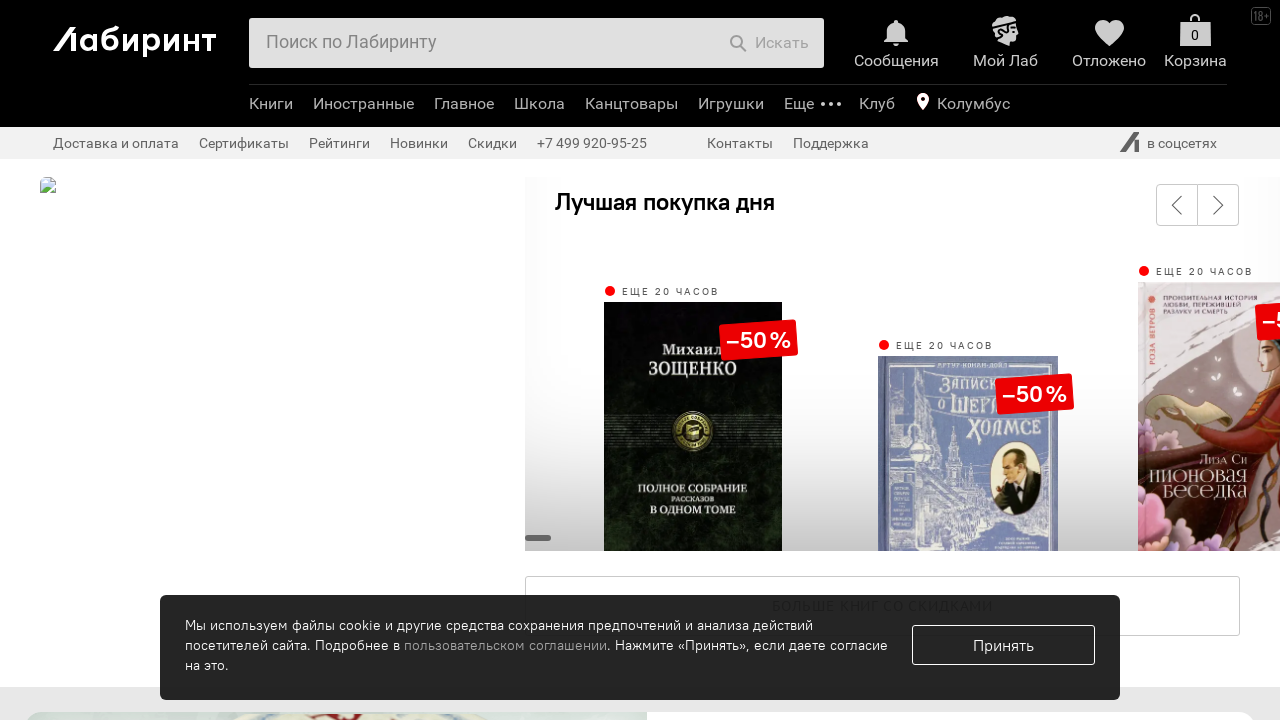

Clicked office supplies section link in header at (631, 104) on a[href='/office/']
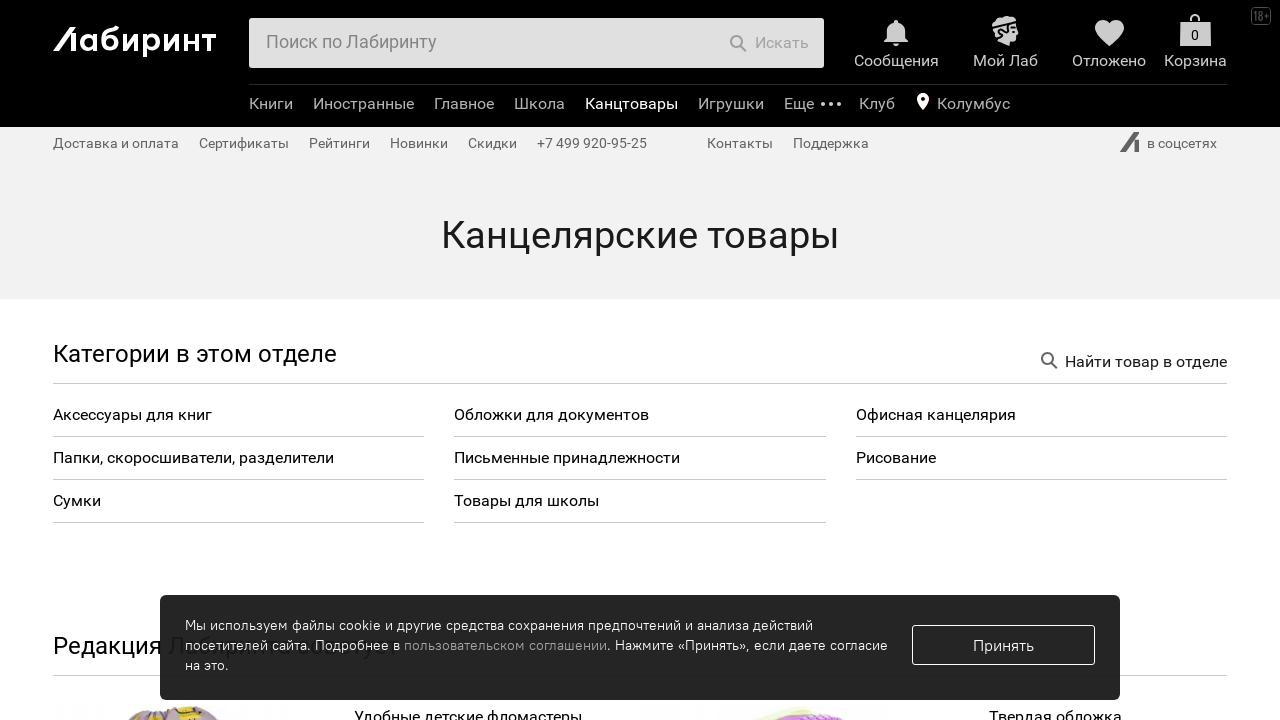

Navigation to office page completed
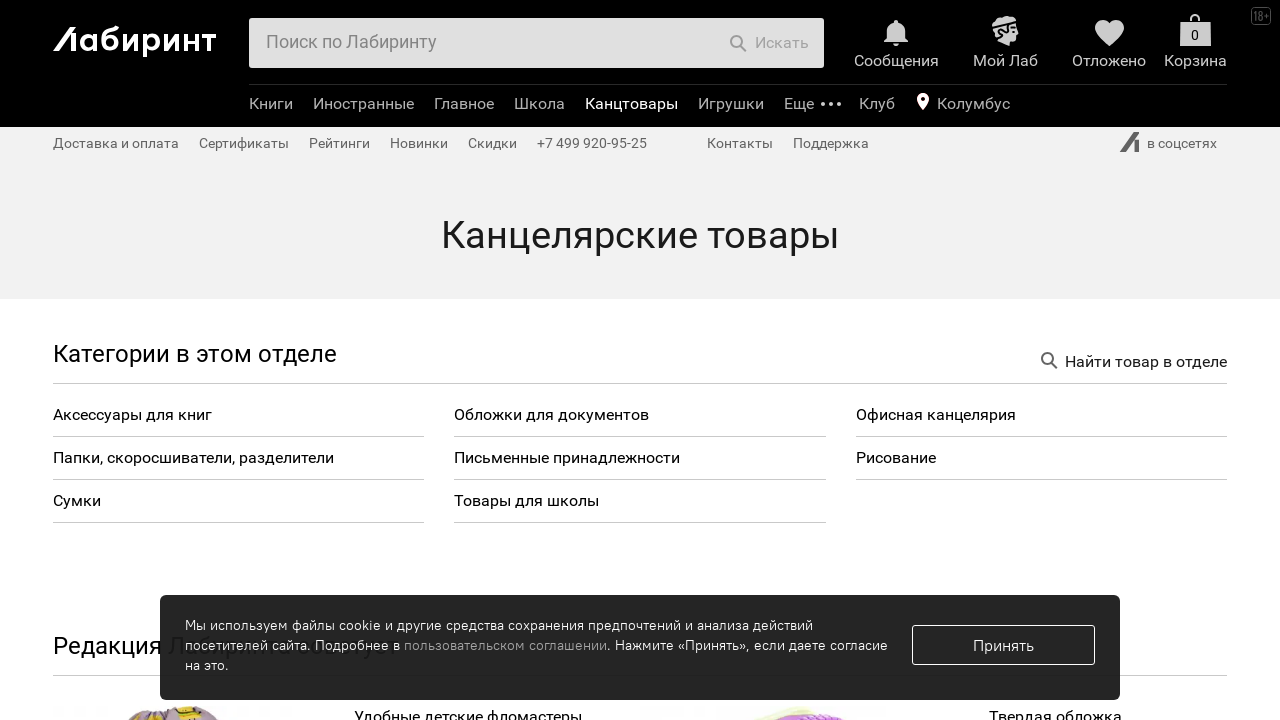

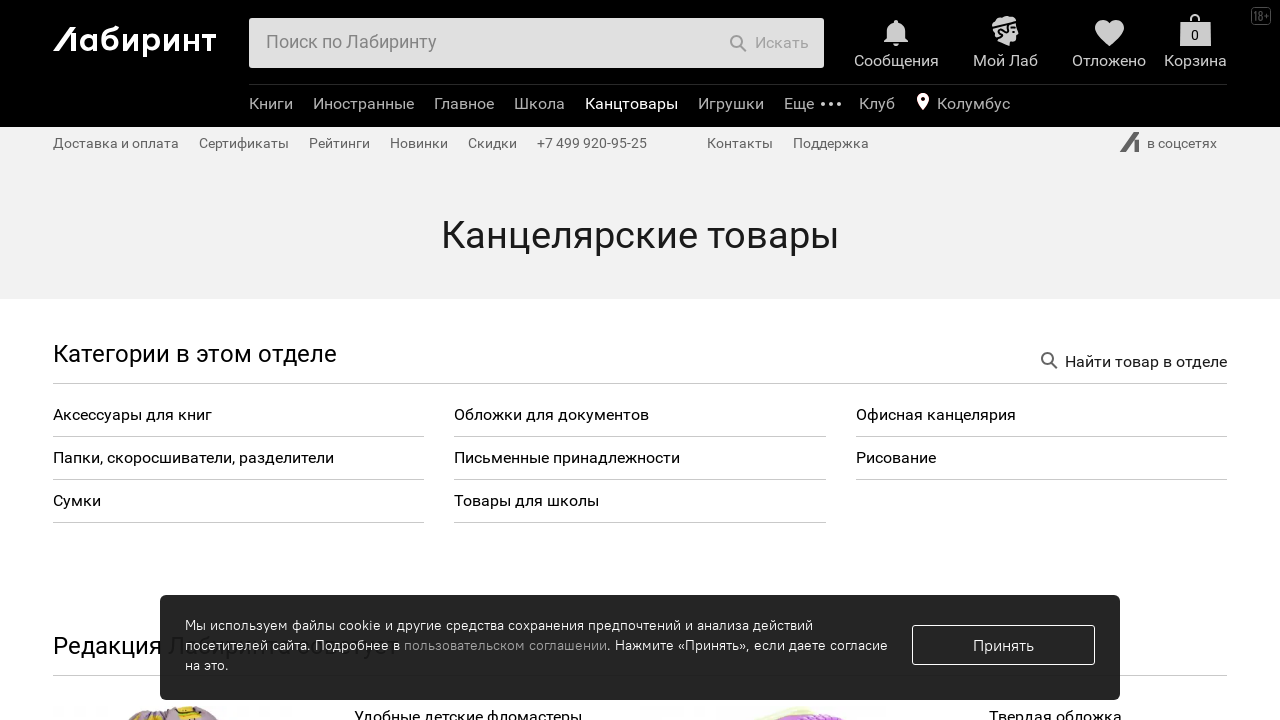